Tests API request interception by modifying the request URL before it's sent to the server.

Starting URL: https://rahulshettyacademy.com/angularAppdemo/

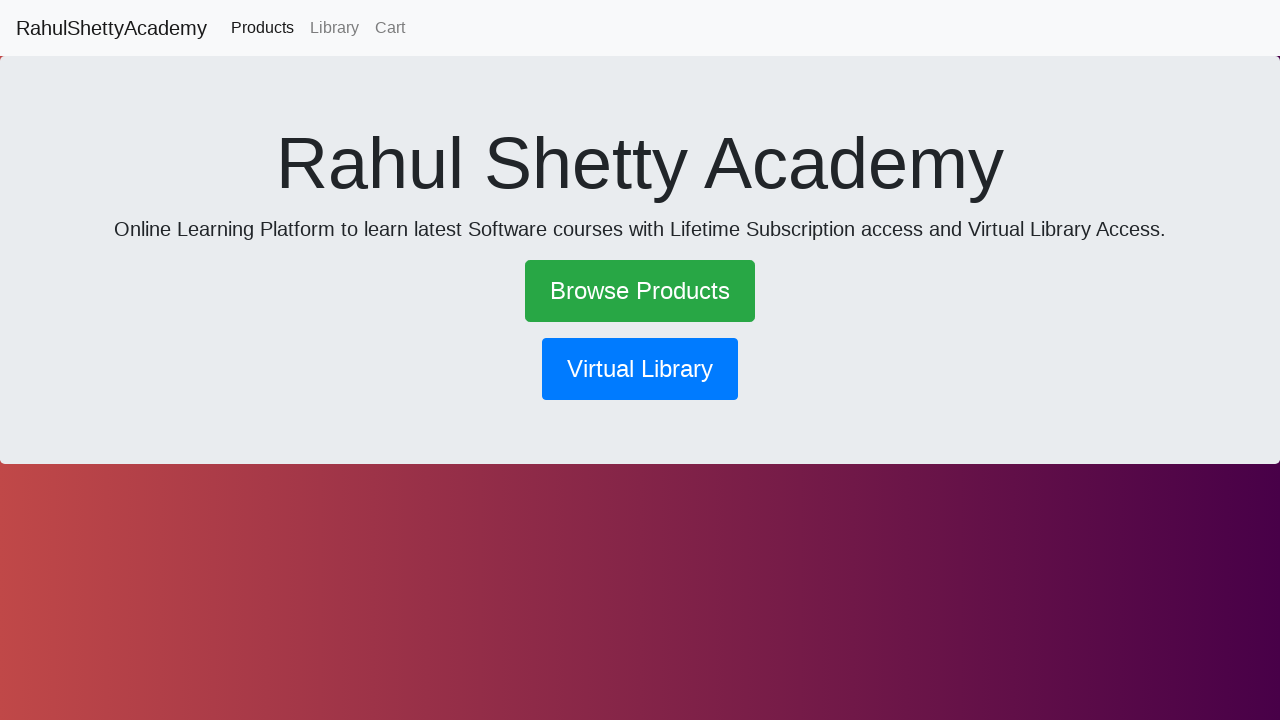

Clicked button to trigger API call and open modal at (640, 369) on button[data-target="#exampleModal"]
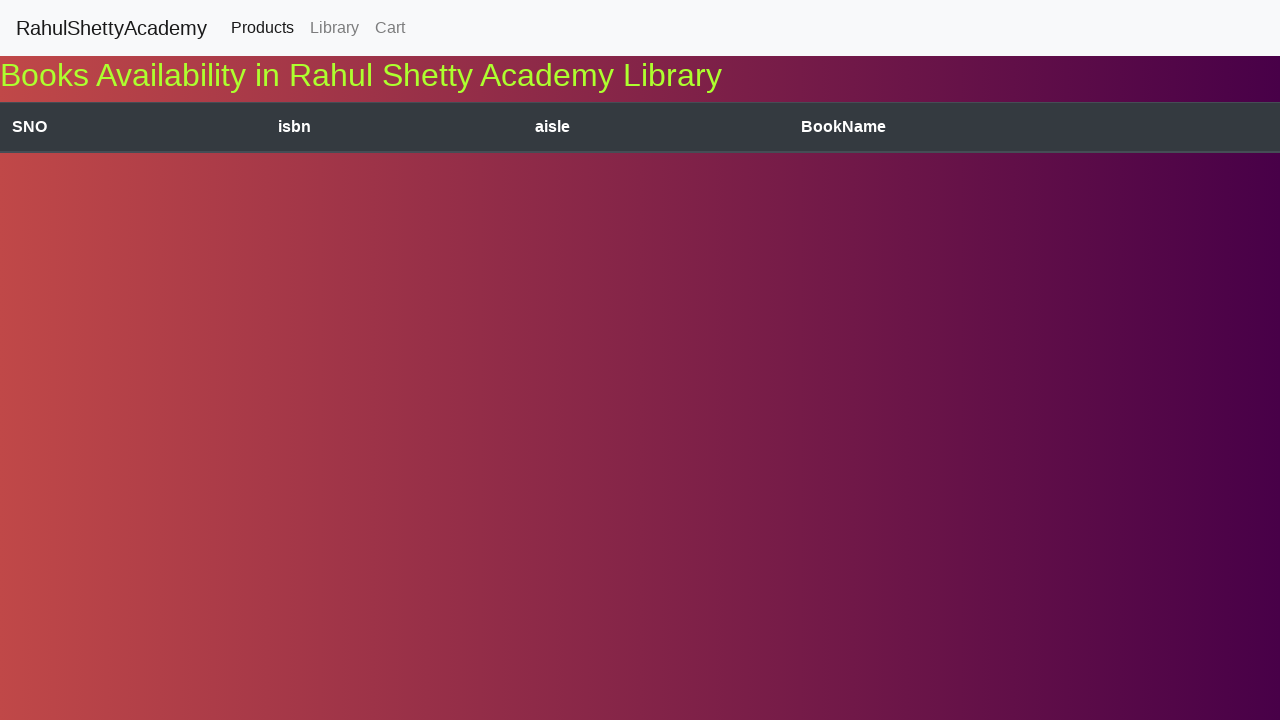

API response loaded and table rows appeared
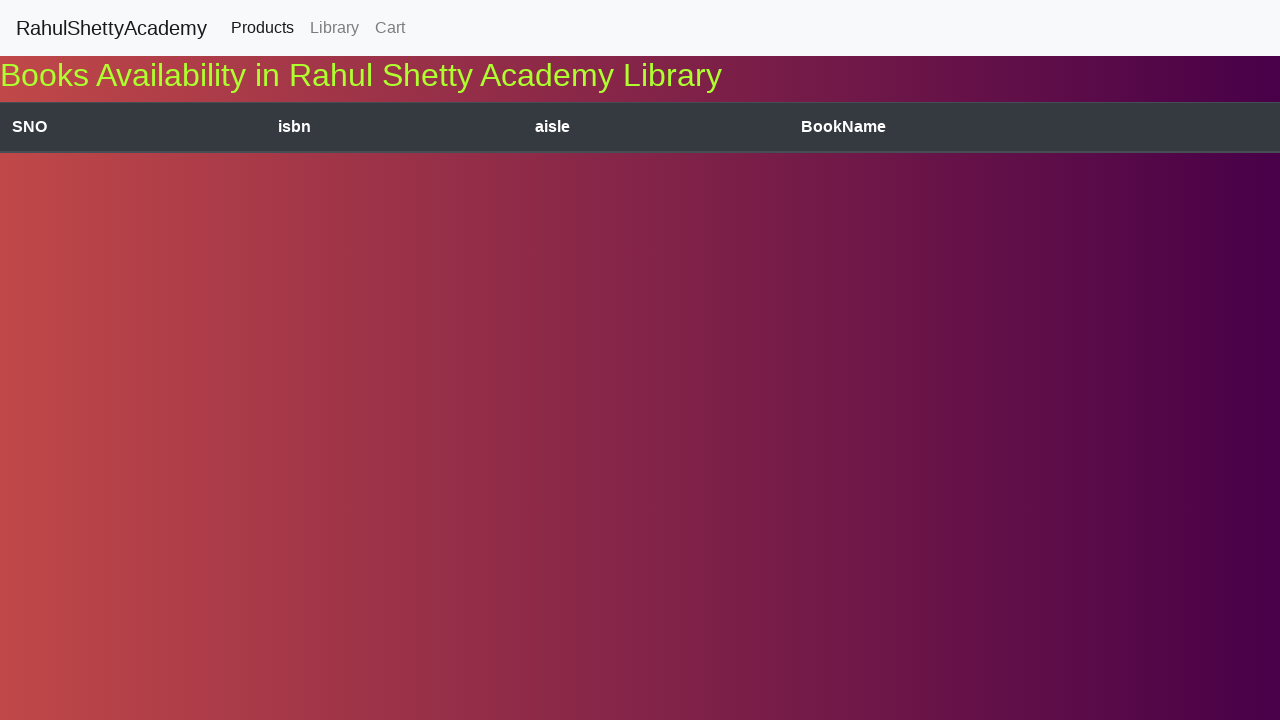

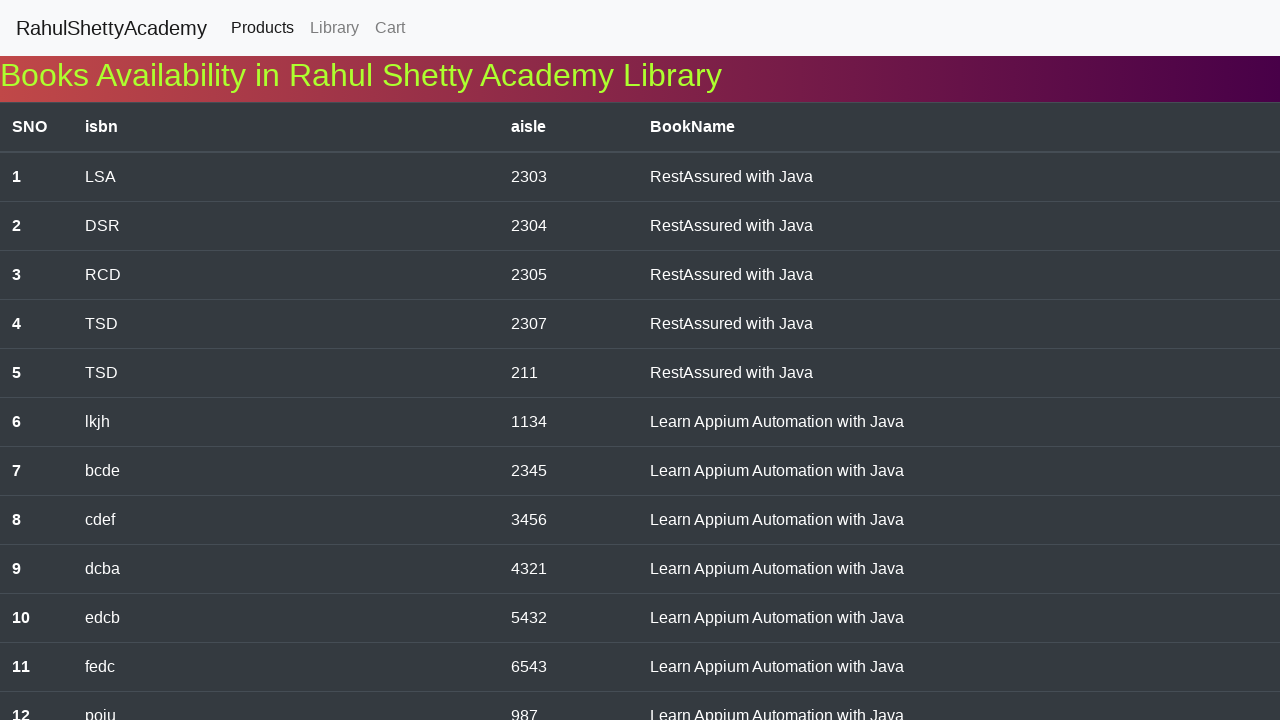